Navigates to a demo table page, clicks on the demo table link, and verifies that the employee information table is displayed with rows and columns of data

Starting URL: http://automationbykrishna.com/index.html

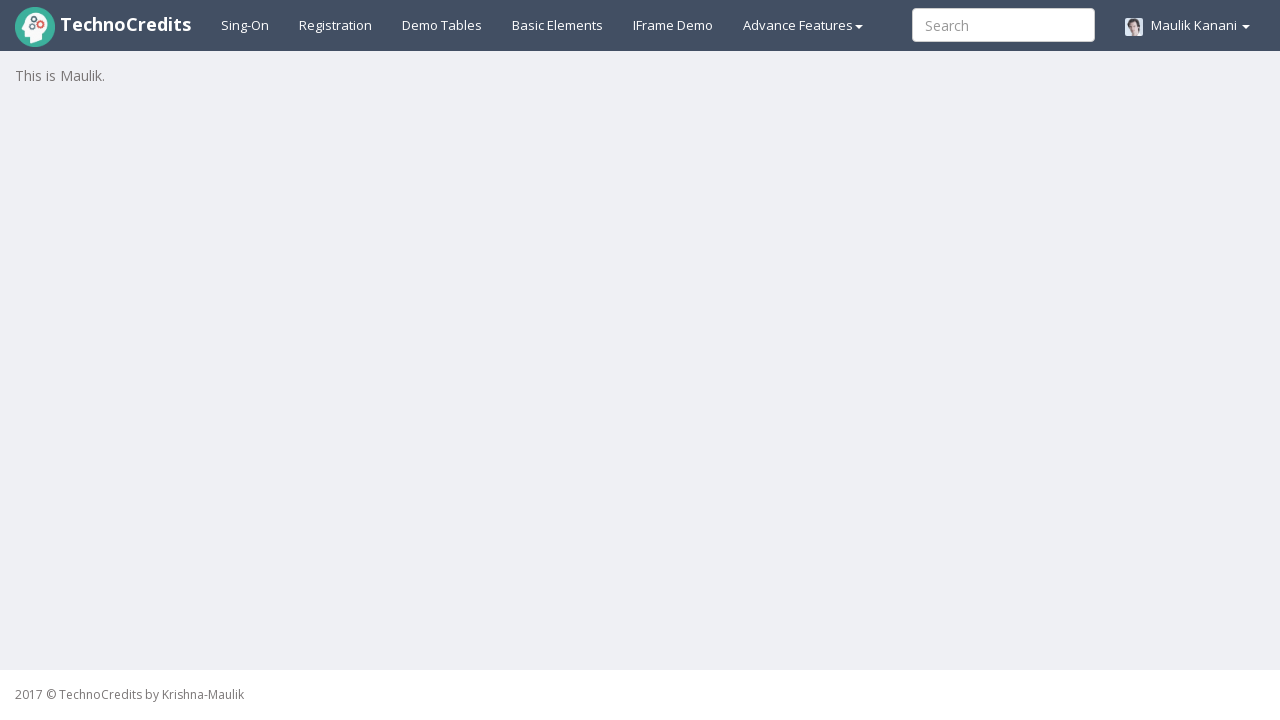

Clicked on demo table link at (442, 25) on #demotable
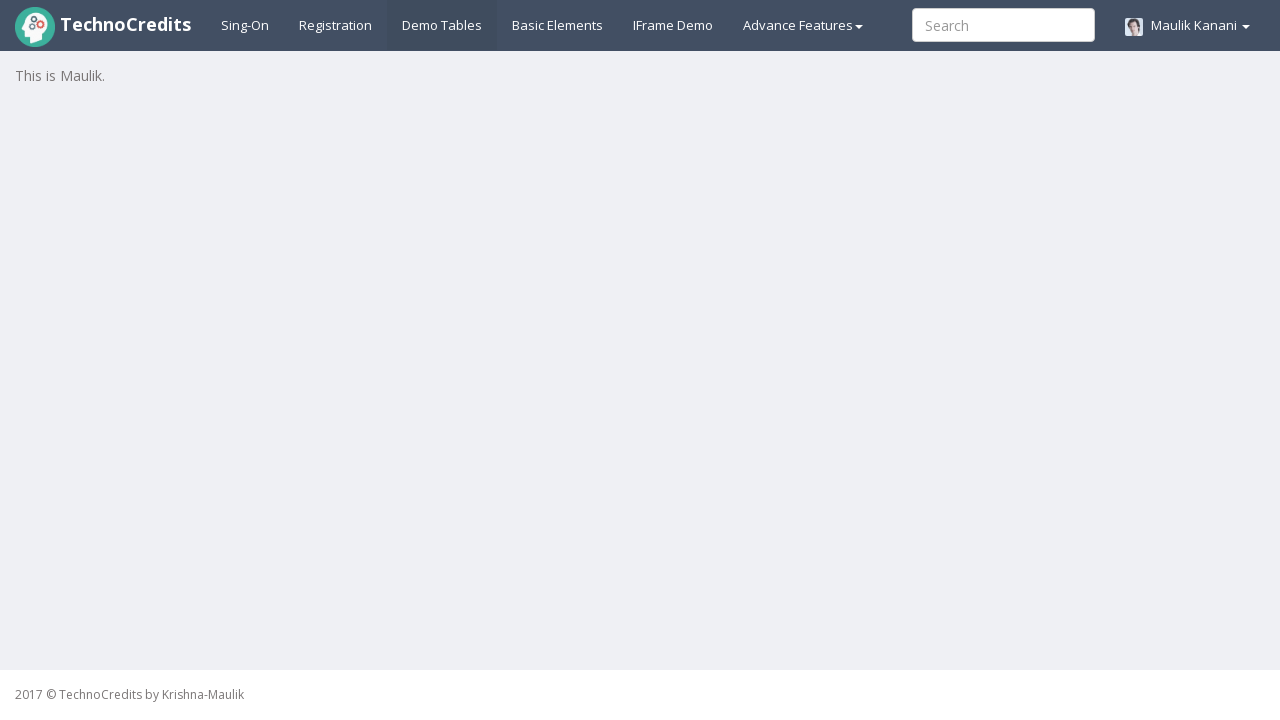

Table element loaded and became visible
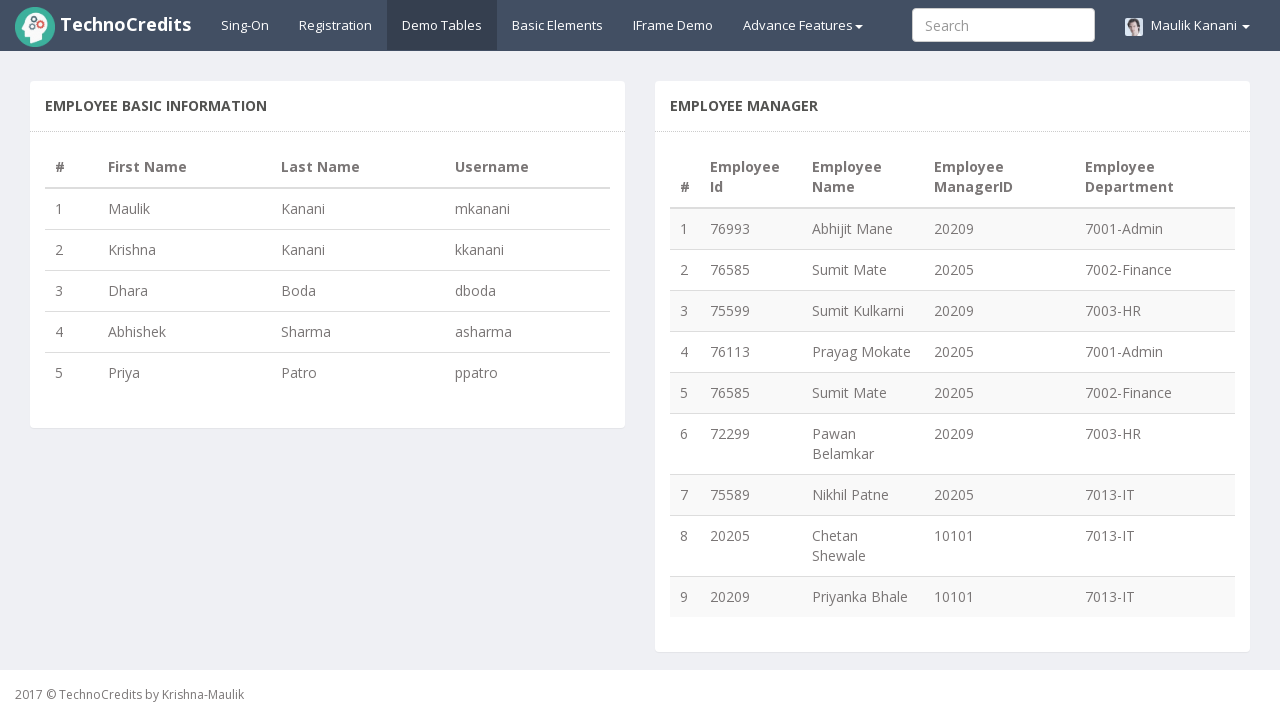

Verified table body rows are present
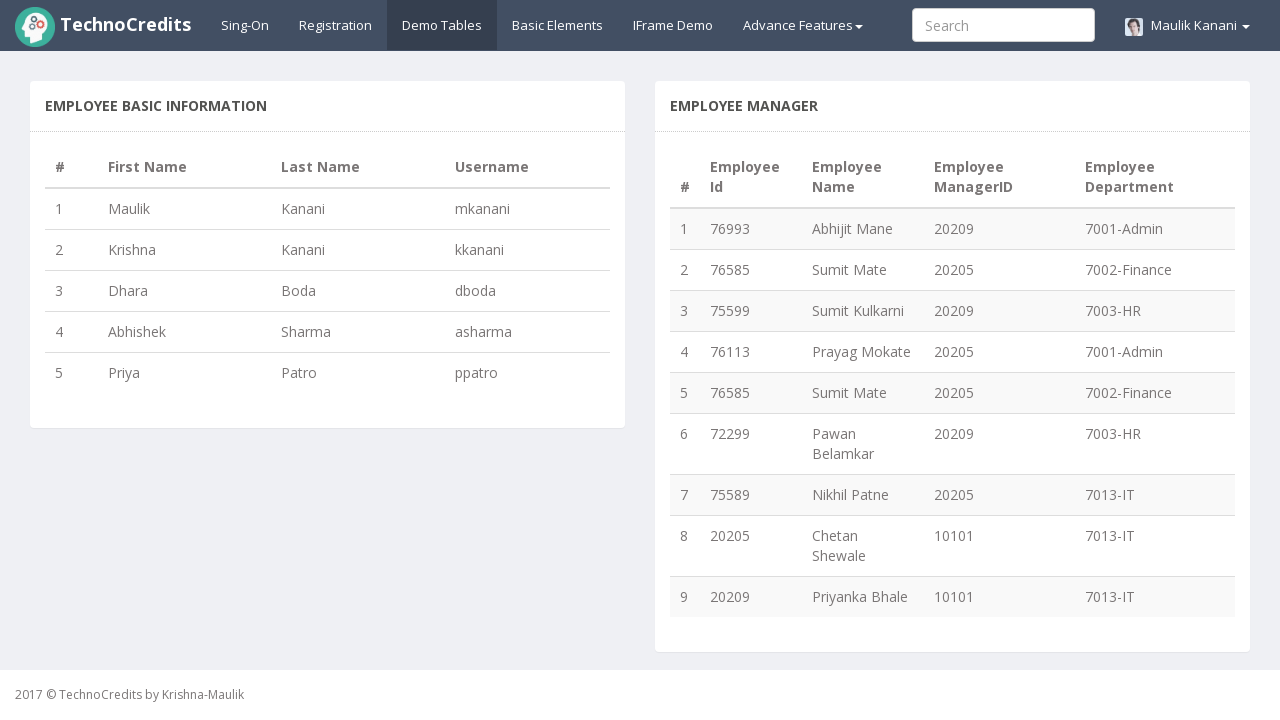

Verified table header columns are present
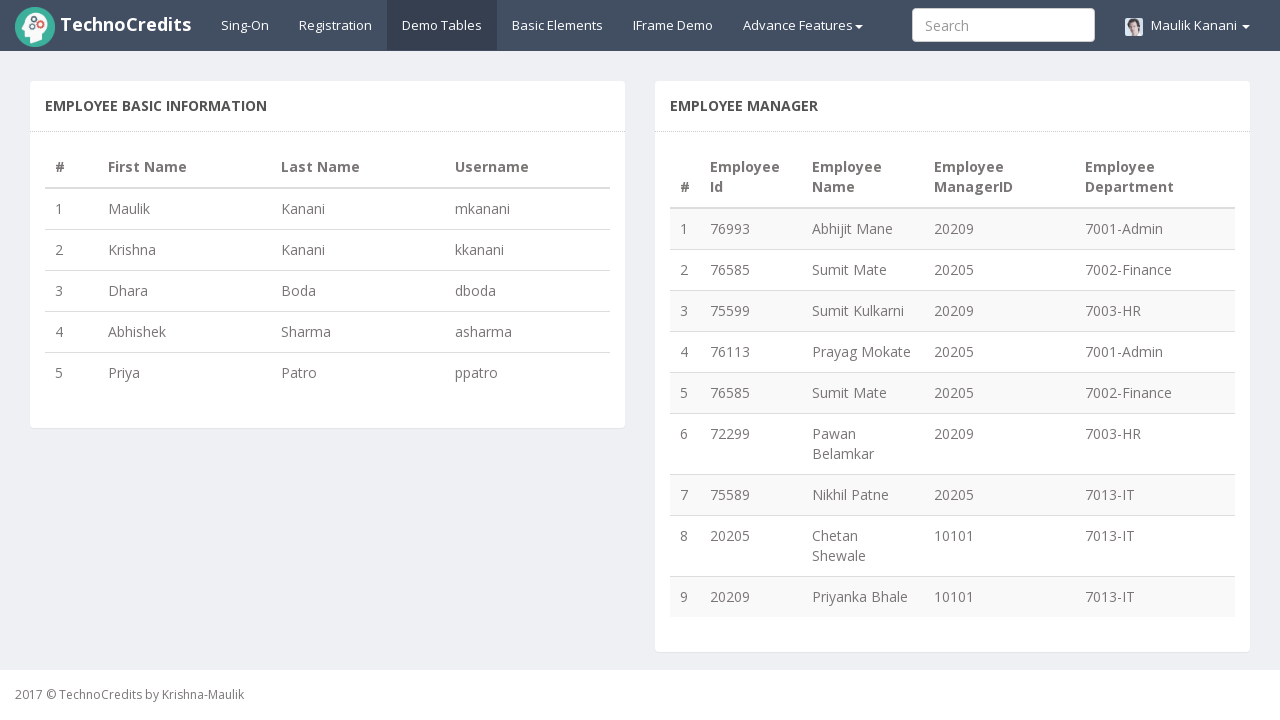

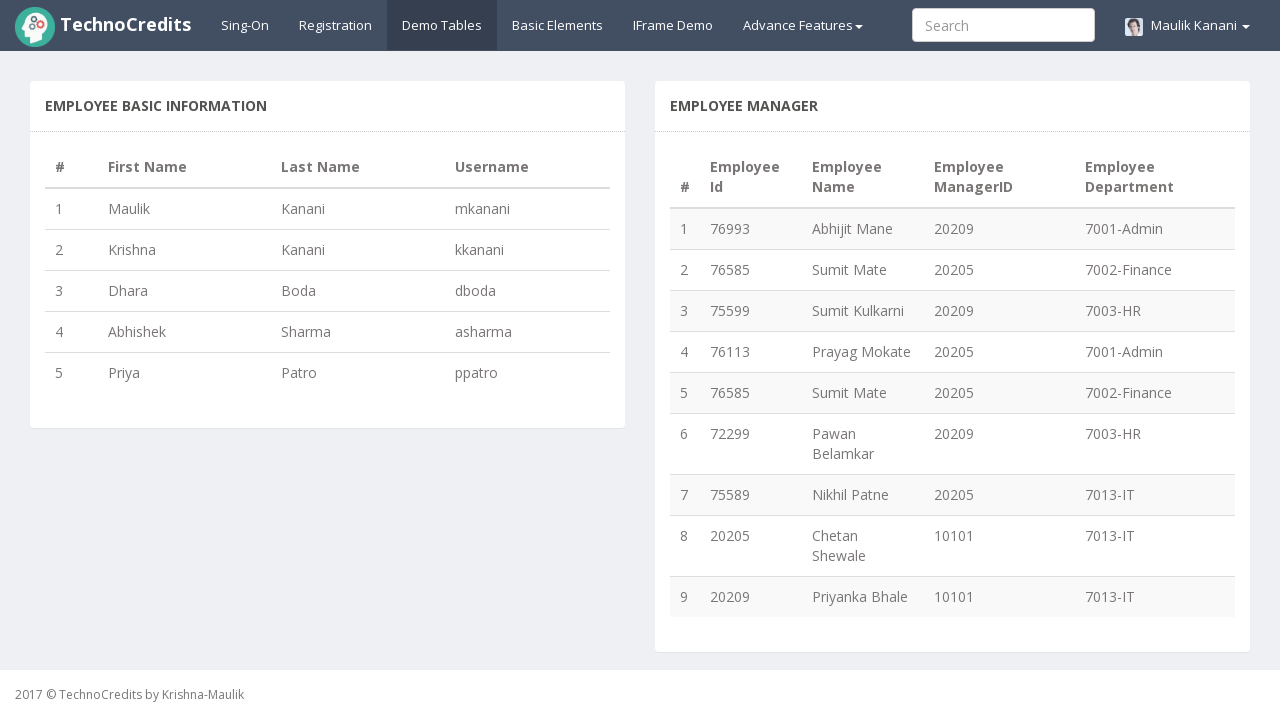